Tests that the login modal displays the correct header text "Вхід" (Login) in Ukrainian

Starting URL: http://speak-ukrainian.eastus2.cloudapp.azure.com/dev/

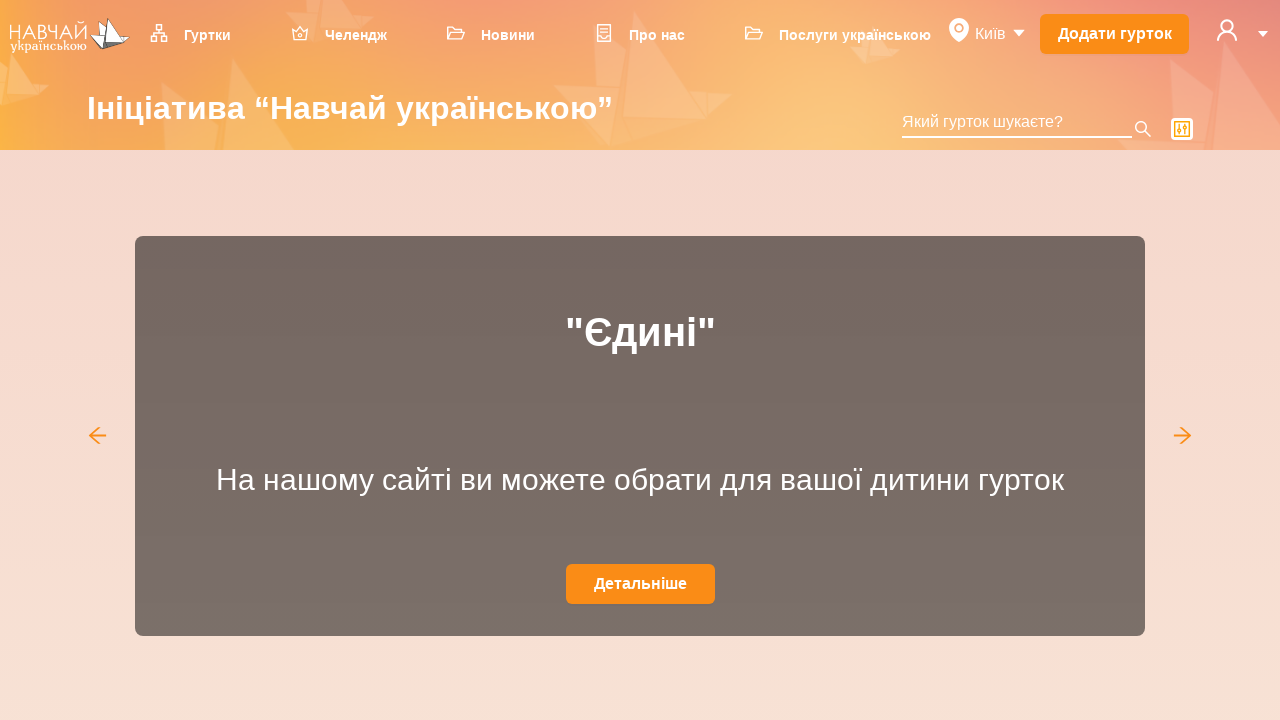

Clicked on user icon to open dropdown menu at (1227, 30) on svg[data-icon='user']
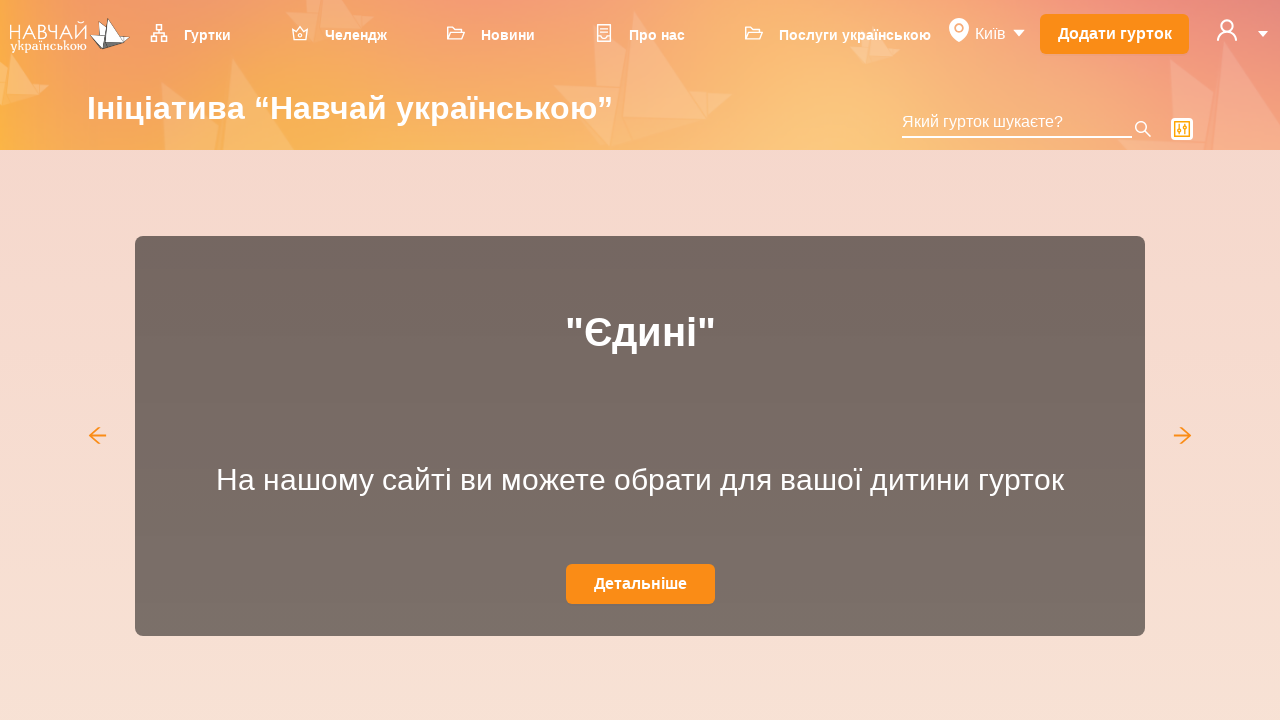

Dropdown menu appeared
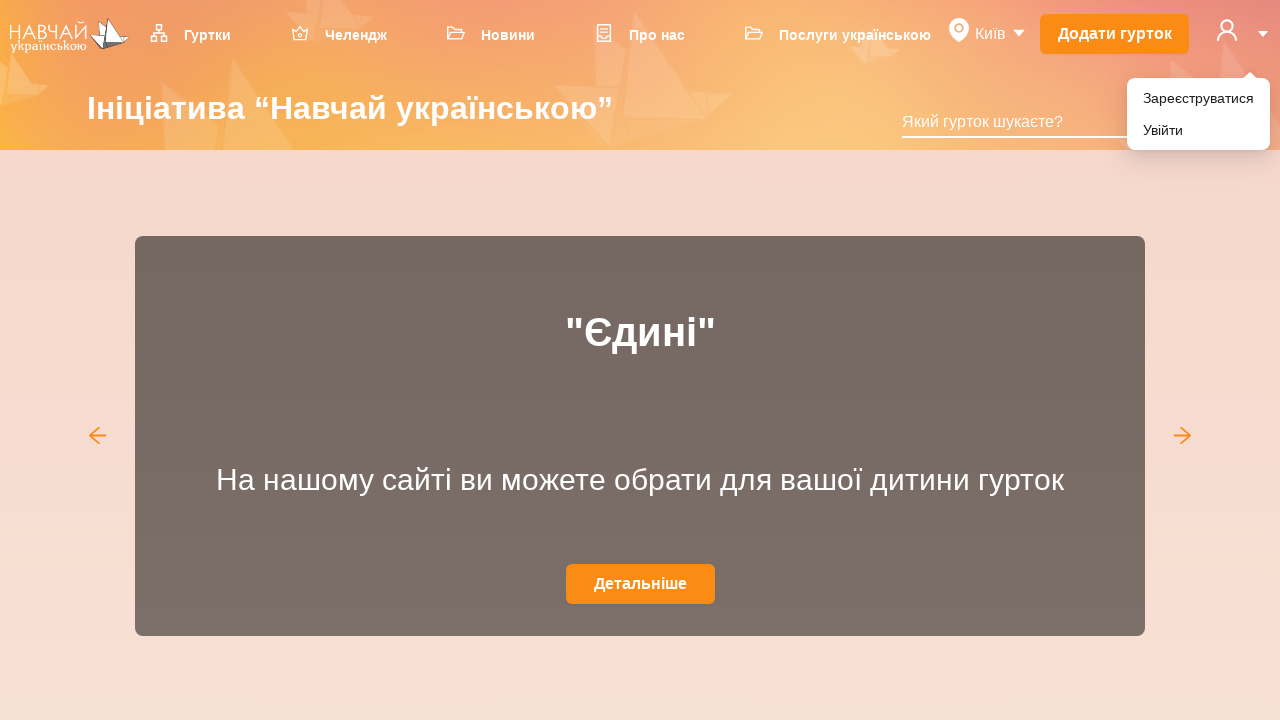

Clicked on 'Увійти' (Login) menu item at (1198, 130) on li[role='menuitem'] div:has-text('Увійти')
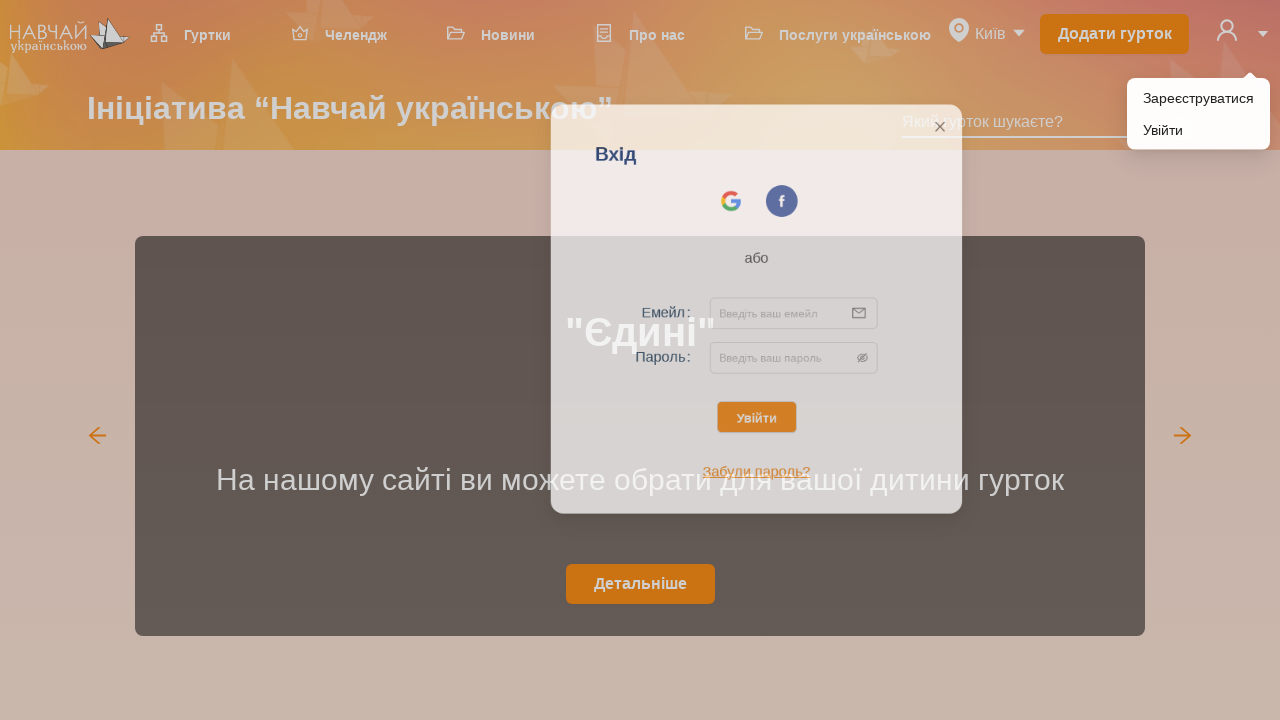

Login modal header appeared
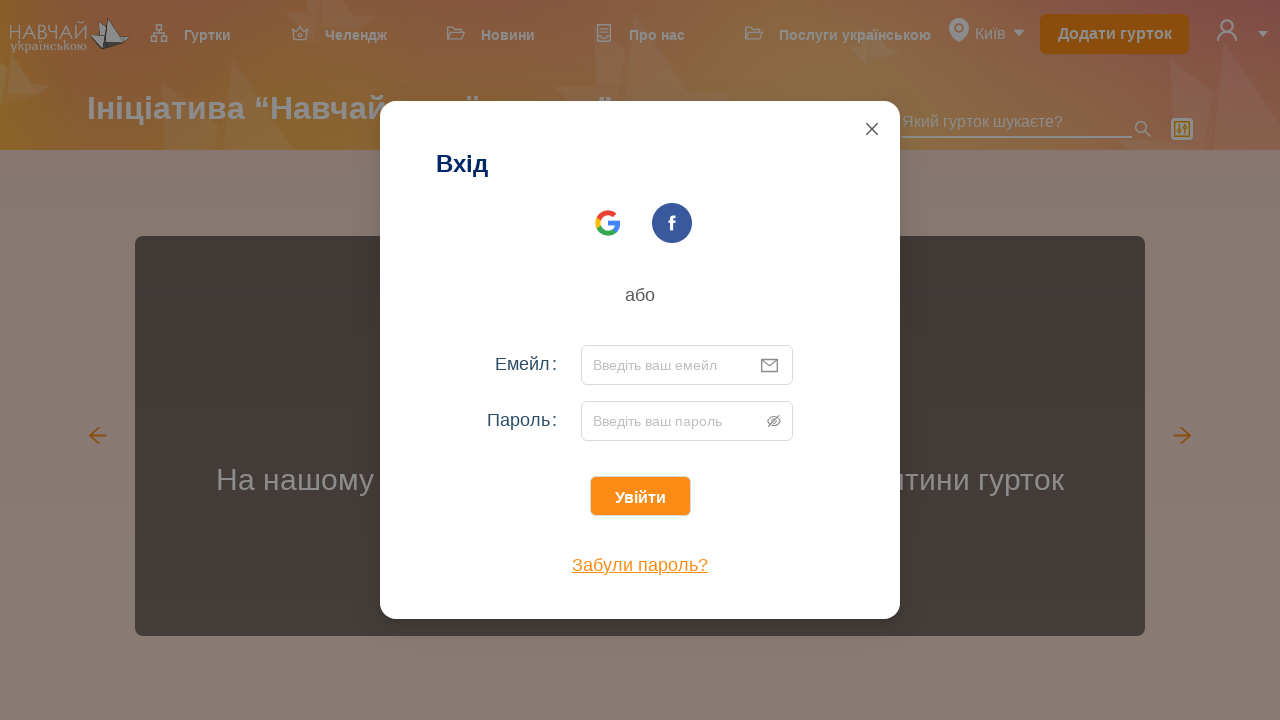

Verified login modal header displays correct text 'Вхід' (Login) in Ukrainian
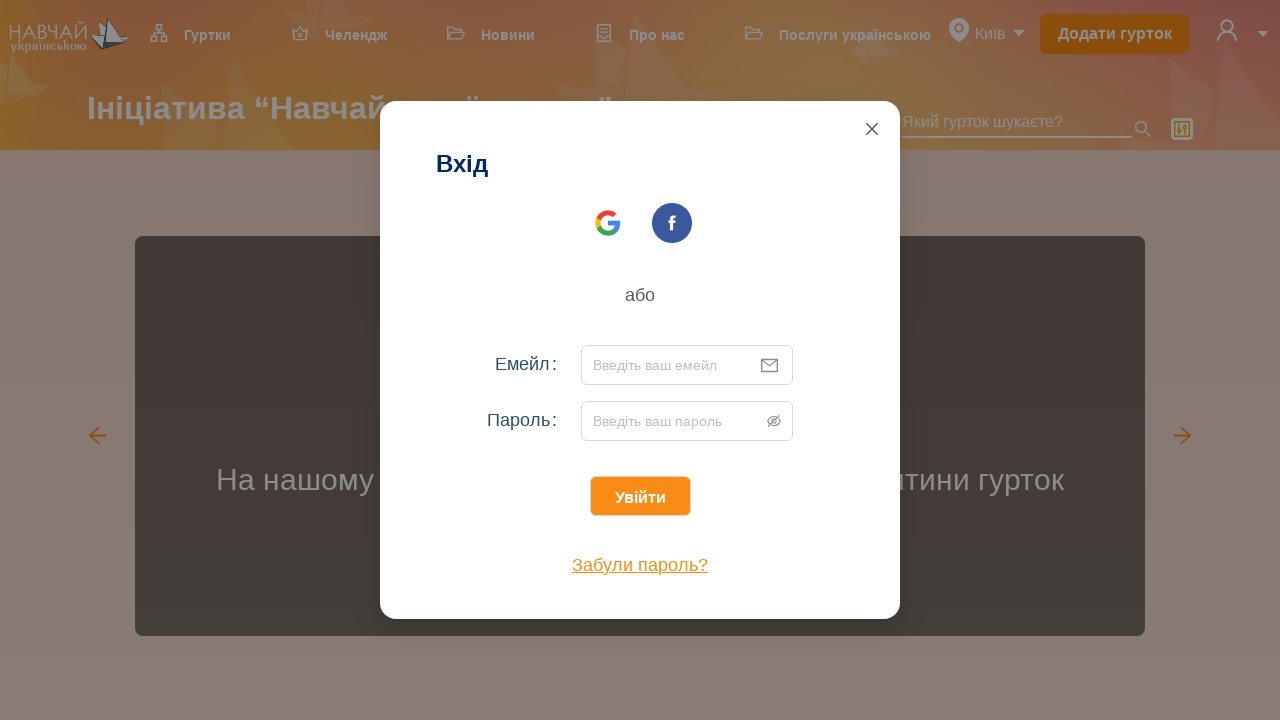

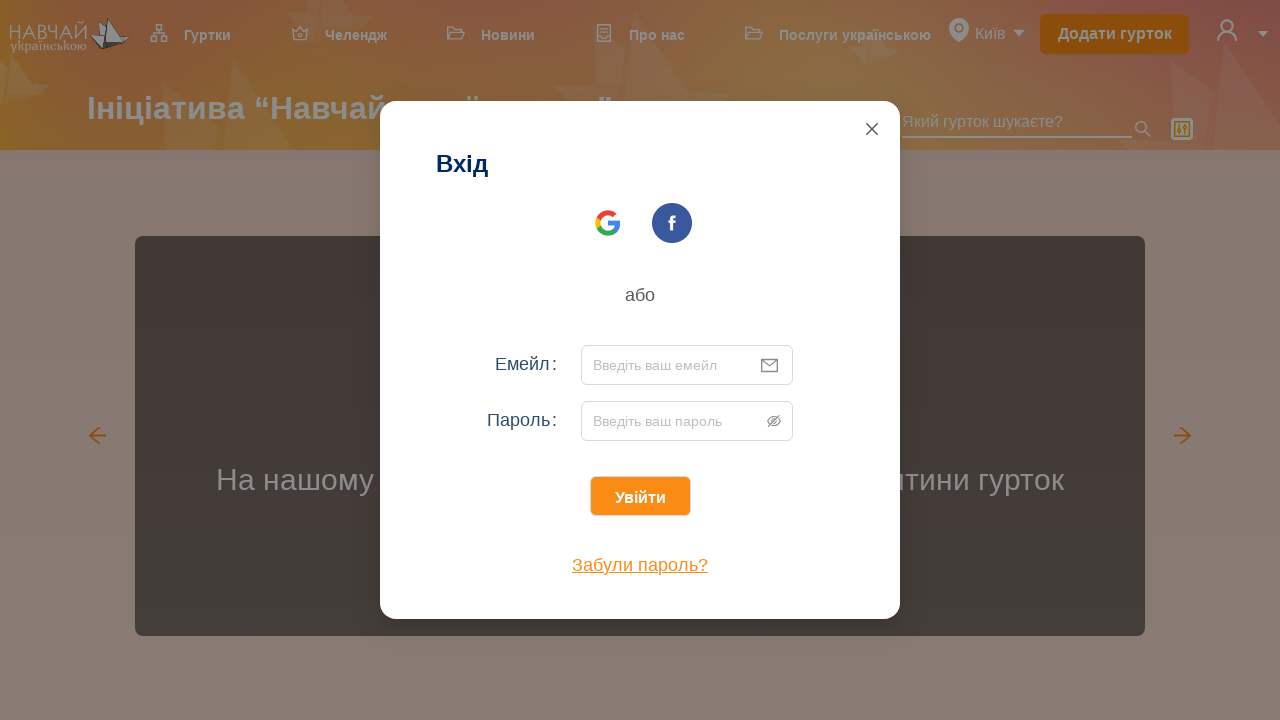